Tests an explicit wait scenario by waiting for price to reach $100, then solving a mathematical captcha challenge

Starting URL: http://suninjuly.github.io/explicit_wait2.html

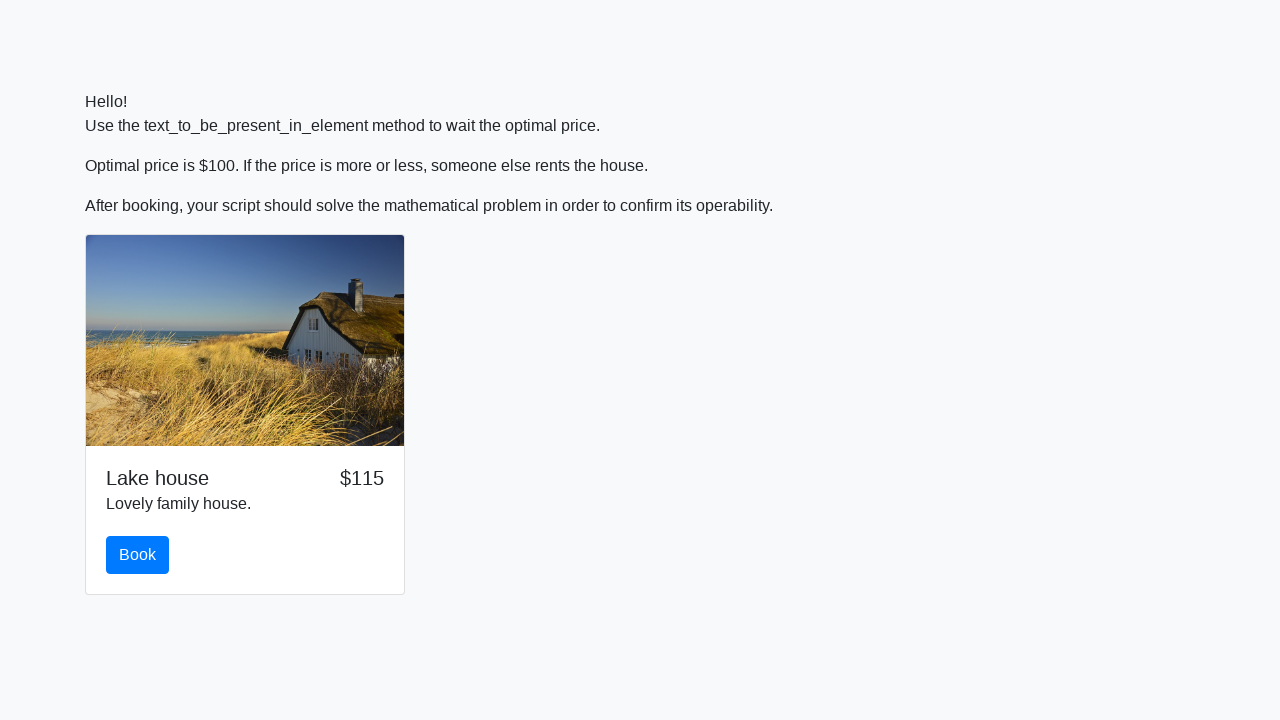

Waited for price to reach $100
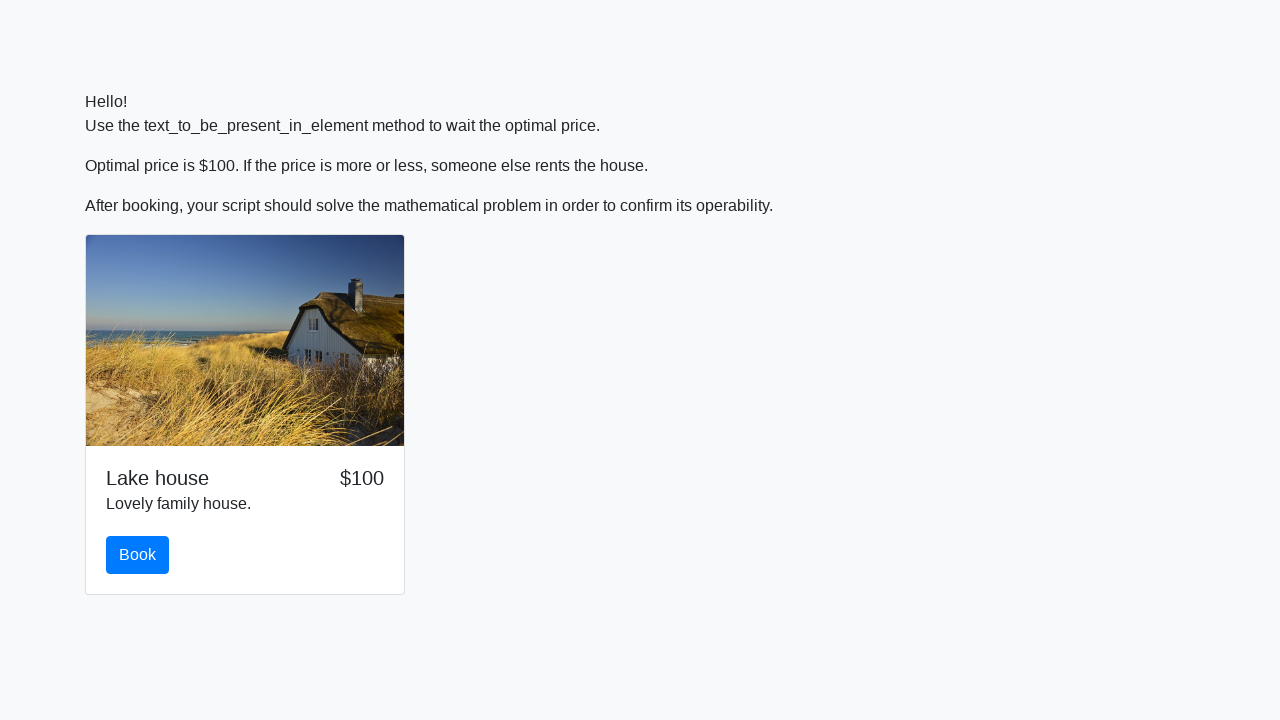

Clicked the book button at (138, 555) on button
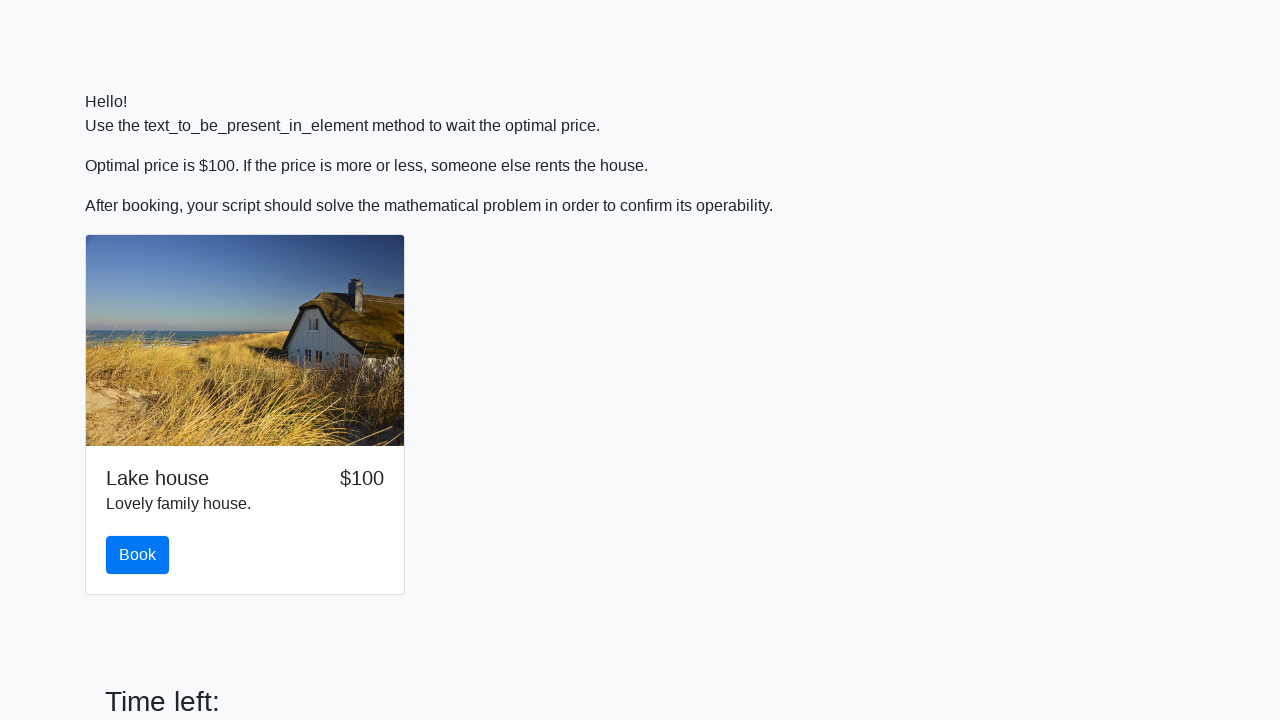

Retrieved input value: 74
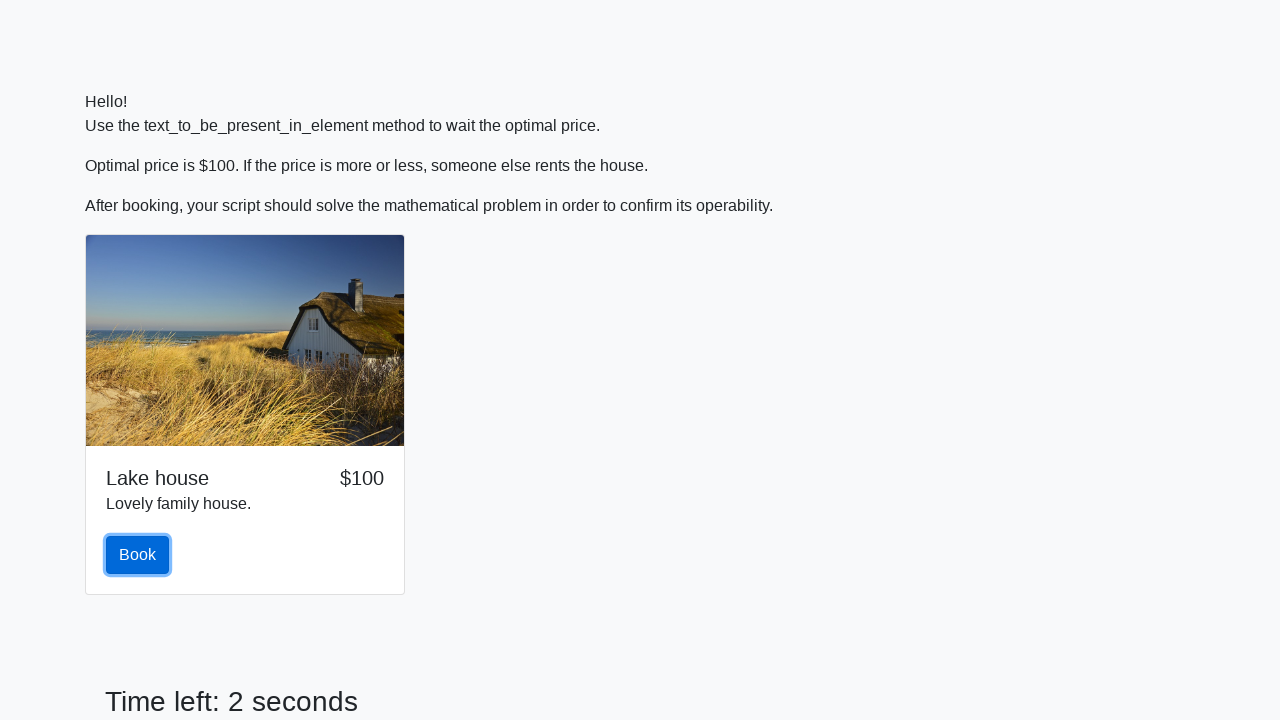

Calculated mathematical answer: 2.469941488739755
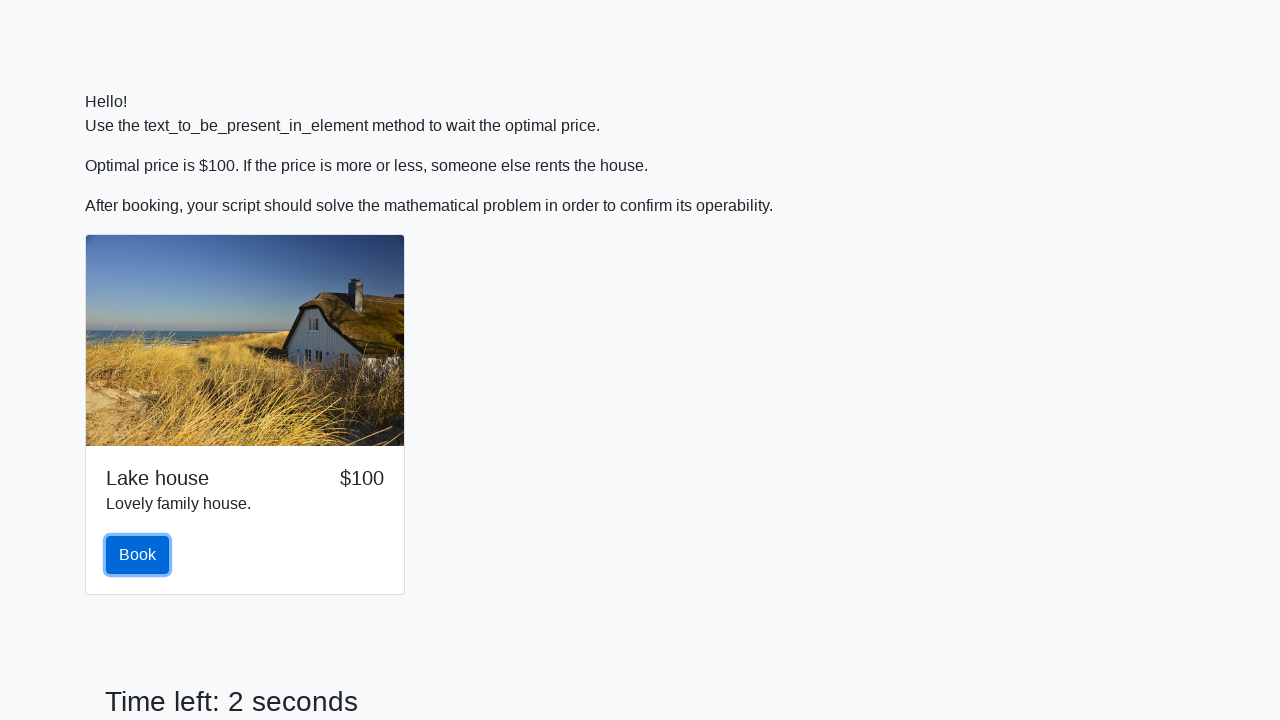

Filled in the calculated answer on #answer
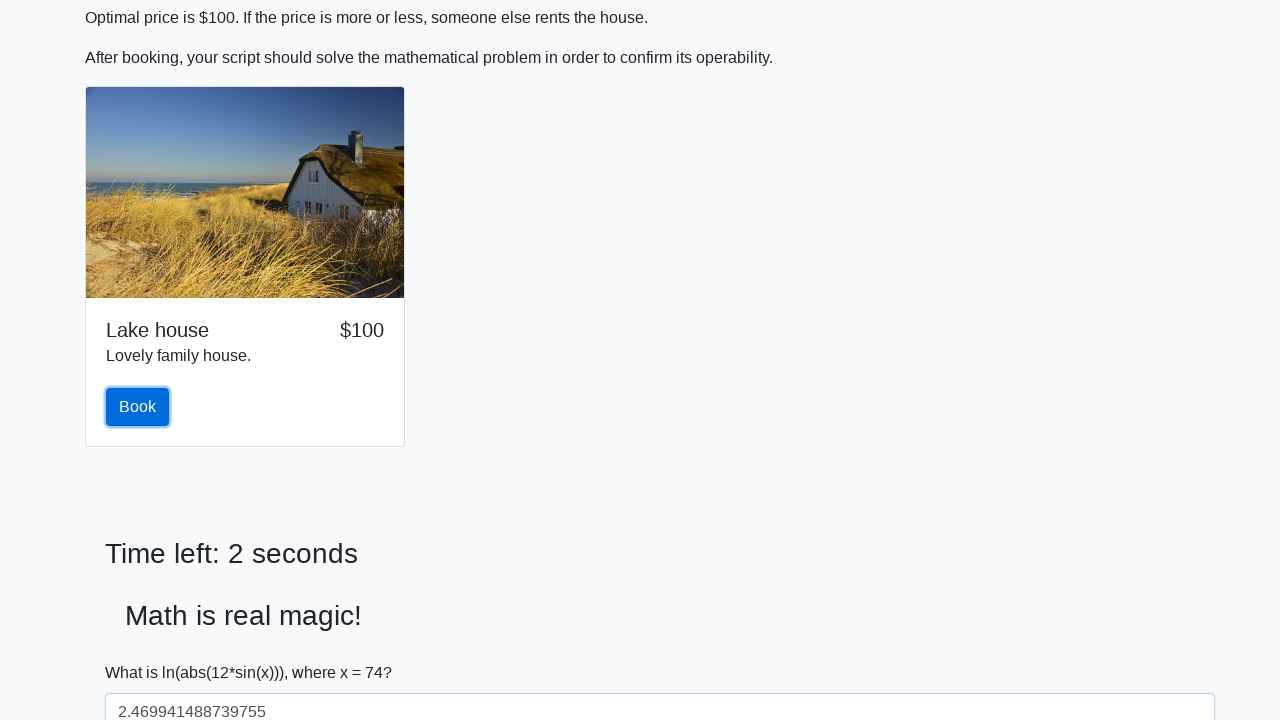

Submitted the solution at (143, 651) on #solve
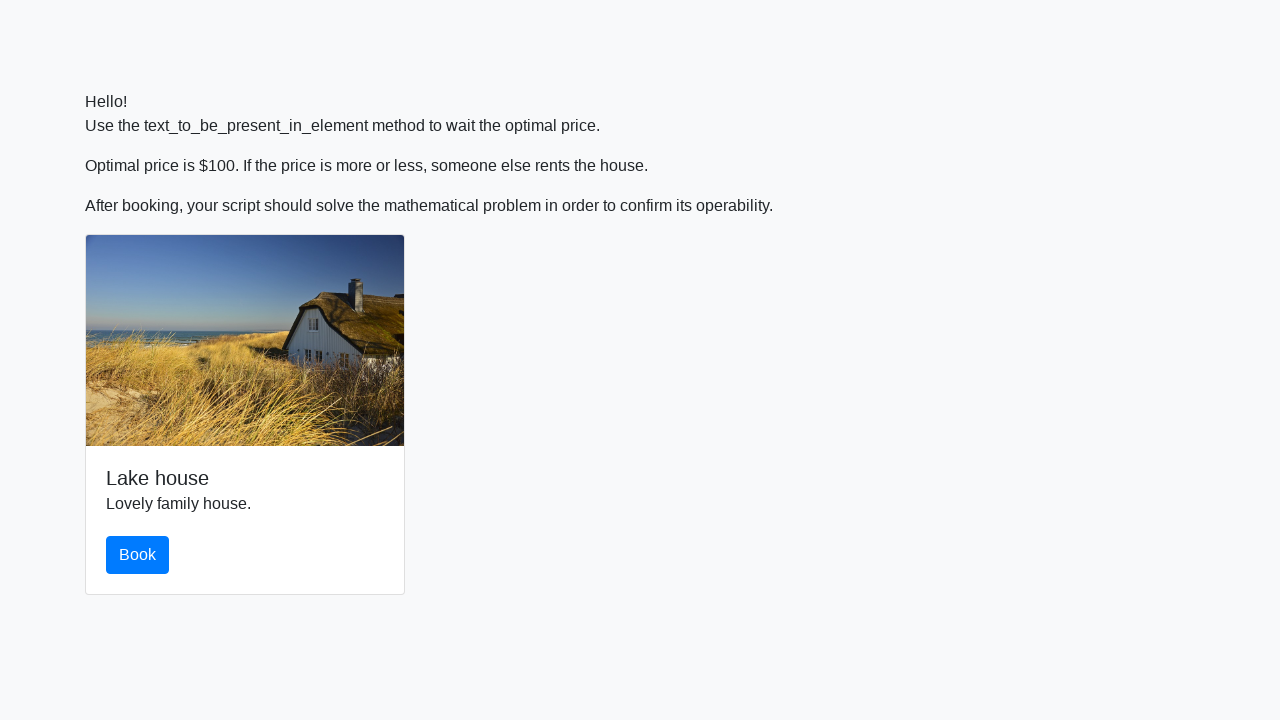

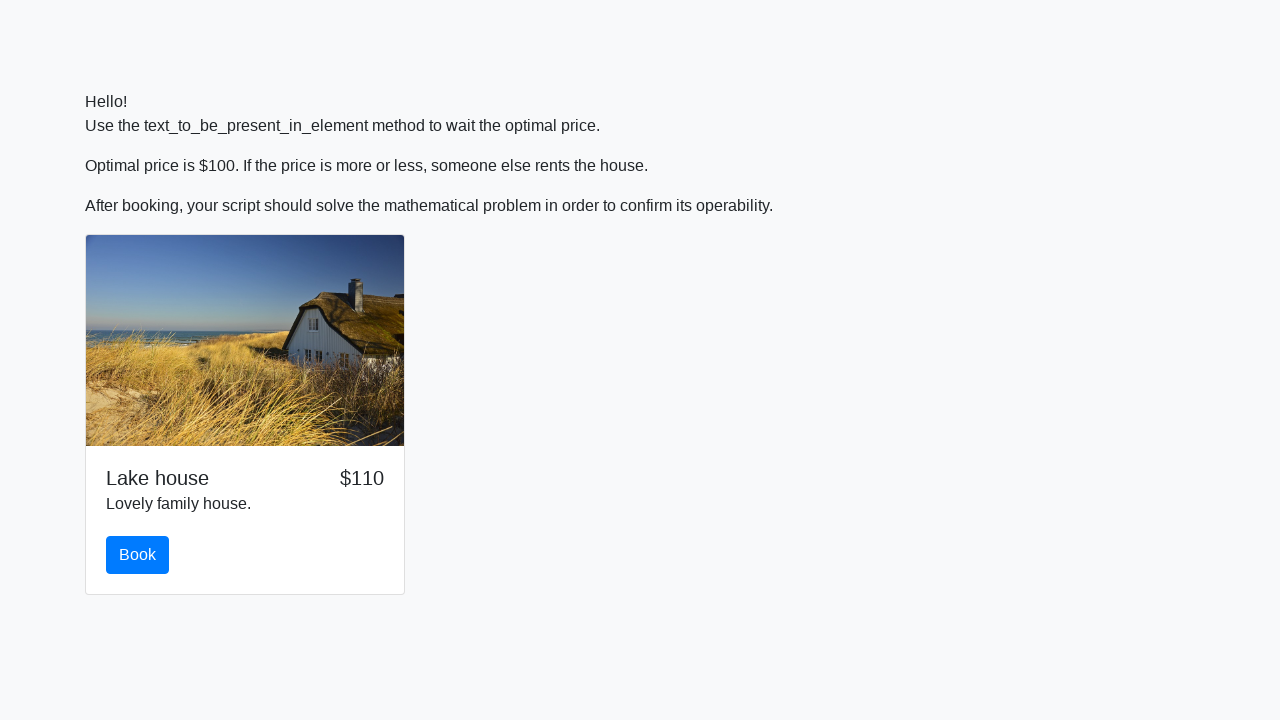